Tests right-click context menu by right-clicking an element, hovering over menu item, and clicking it

Starting URL: http://swisnl.github.io/jQuery-contextMenu/demo.html

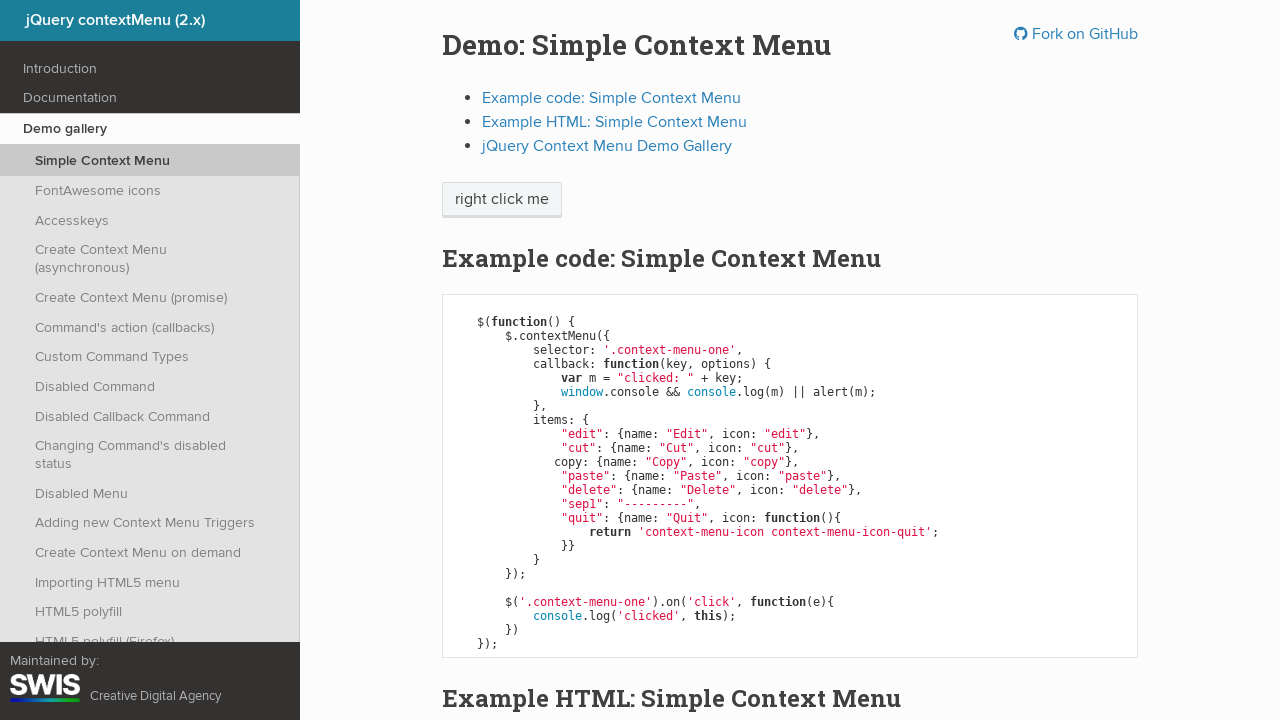

Right-clicked on 'right click me' element to open context menu at (502, 200) on //span[text()='right click me']
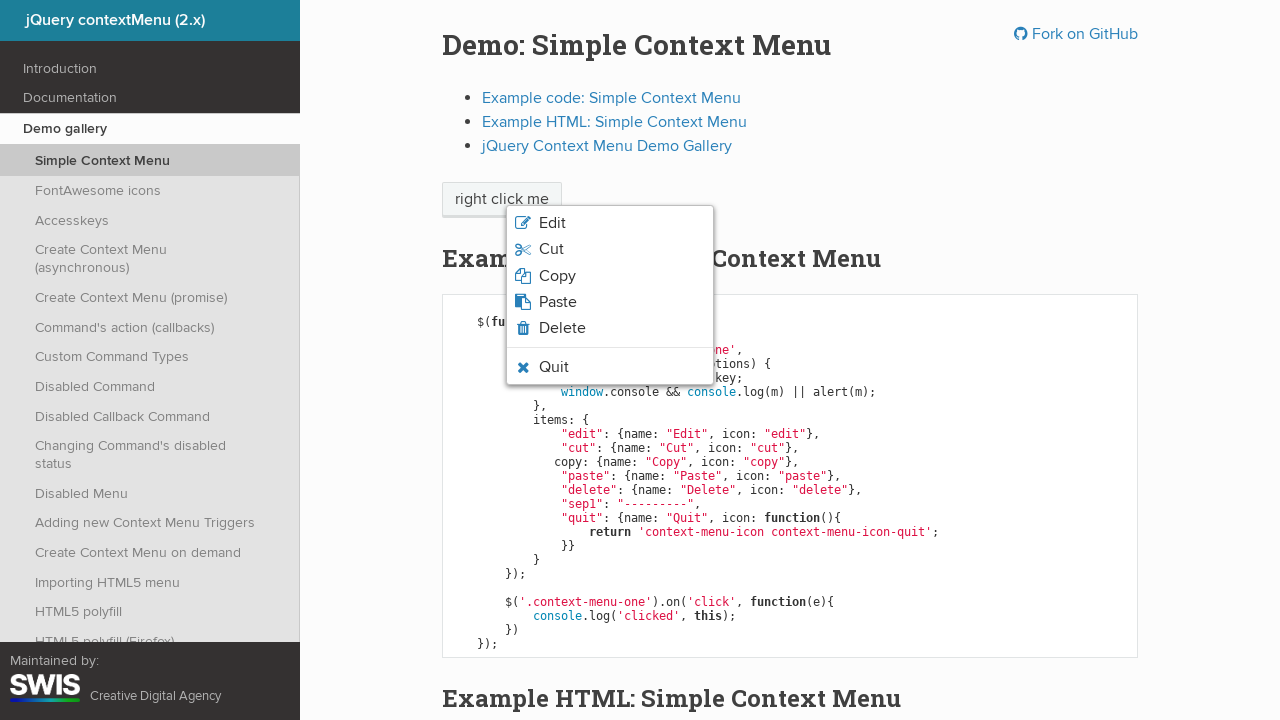

Hovered over Quit menu item in context menu at (554, 367) on xpath=//li[contains(@class,'context-menu-icon-quit')]/span[text()='Quit']
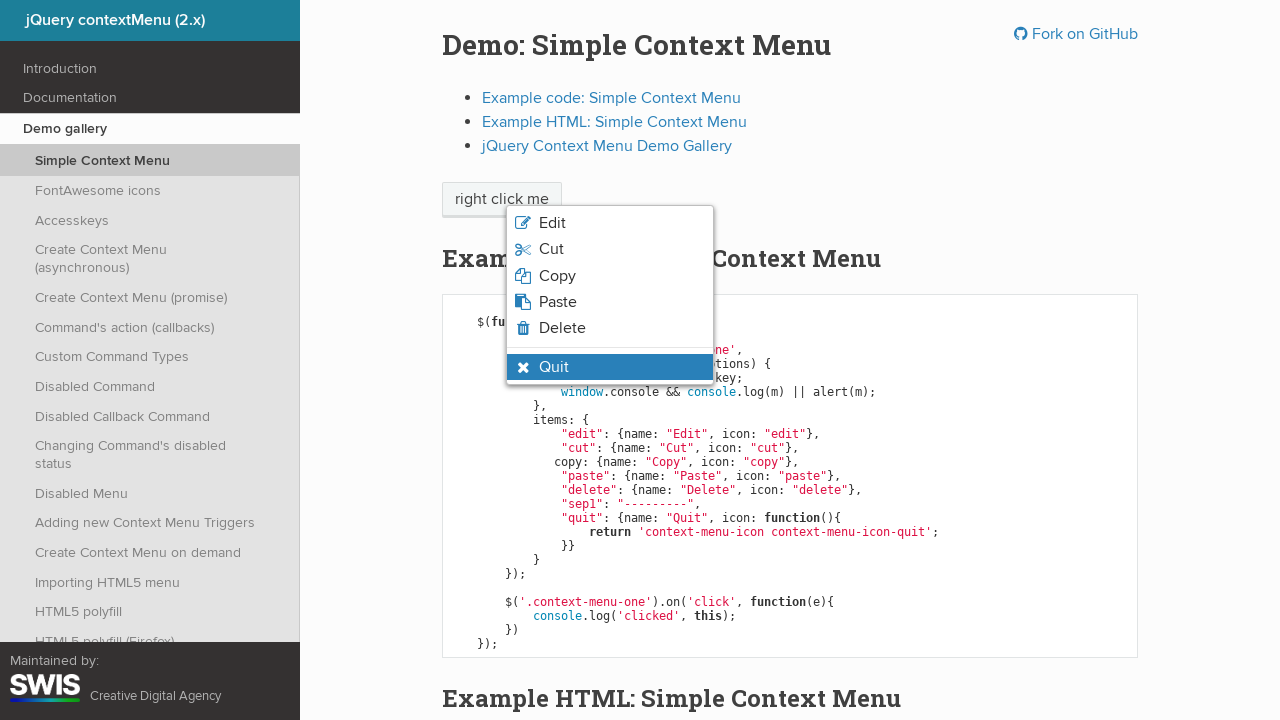

Clicked on Quit menu item at (554, 367) on xpath=//li[contains(@class,'context-menu-visible')and contains(@class,'context-m
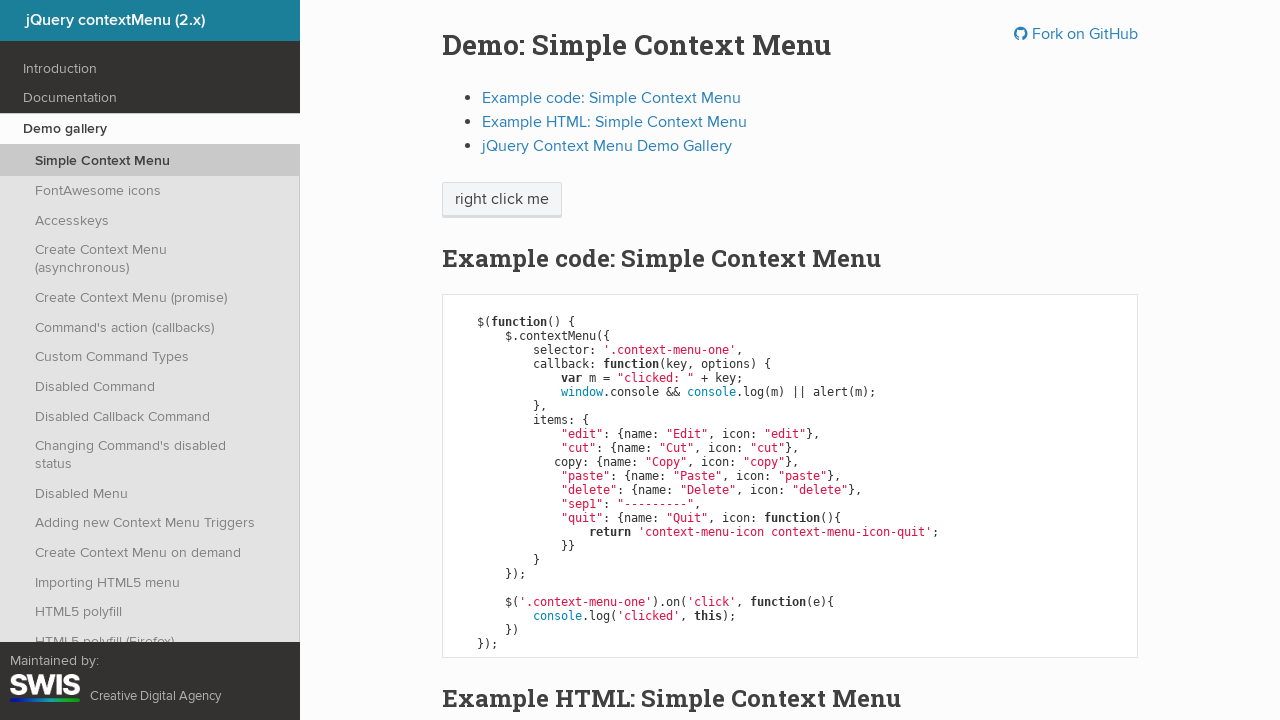

Set up dialog handler to accept alert
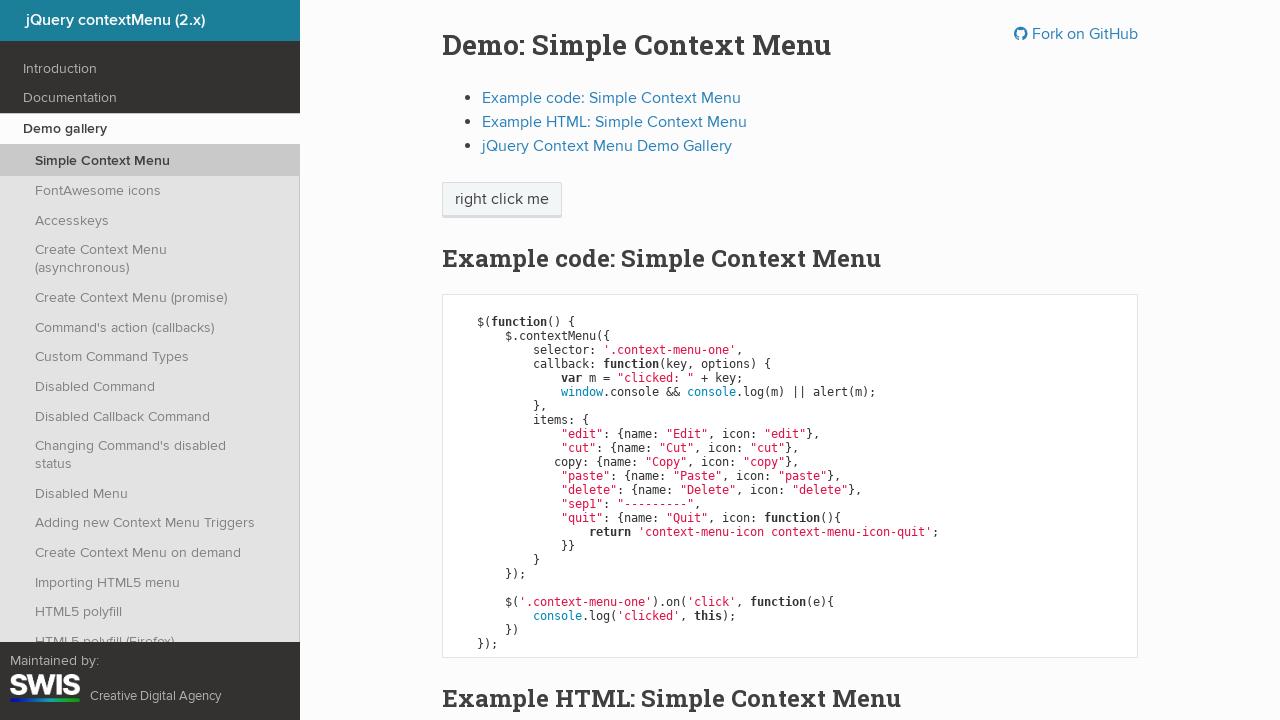

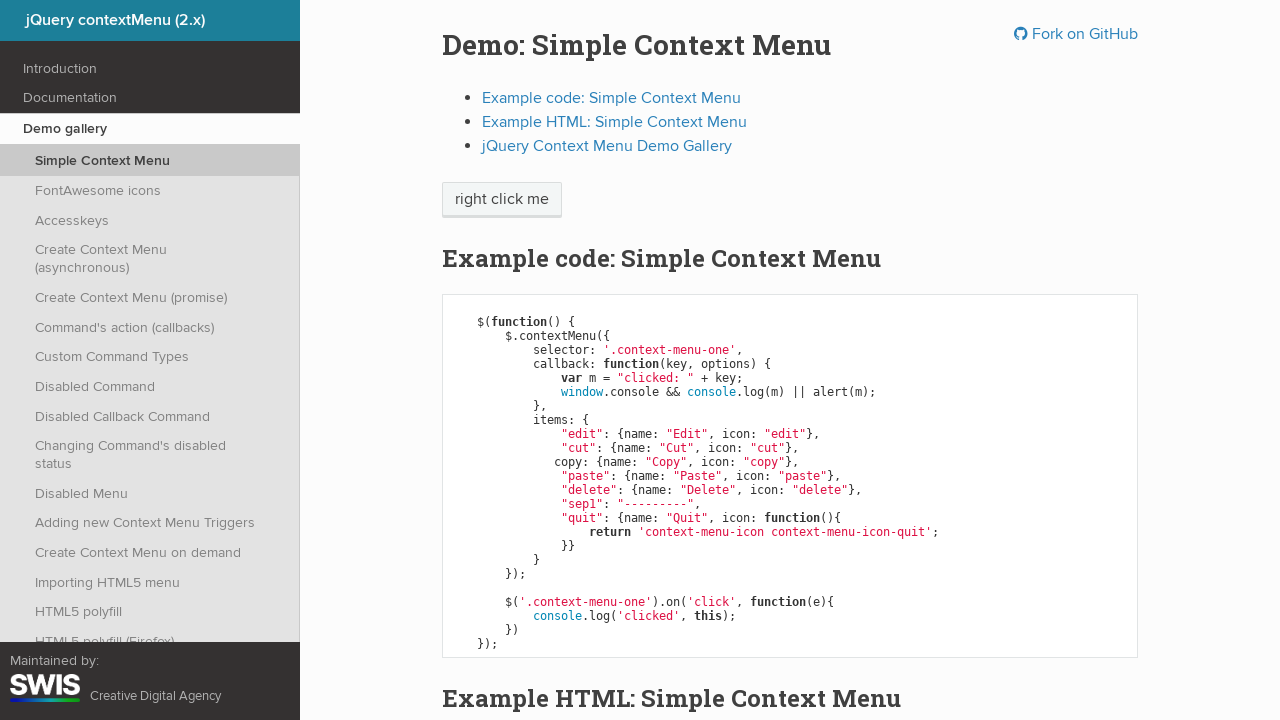